Navigates to past page and verifies 30 items are displayed

Starting URL: https://news.ycombinator.com

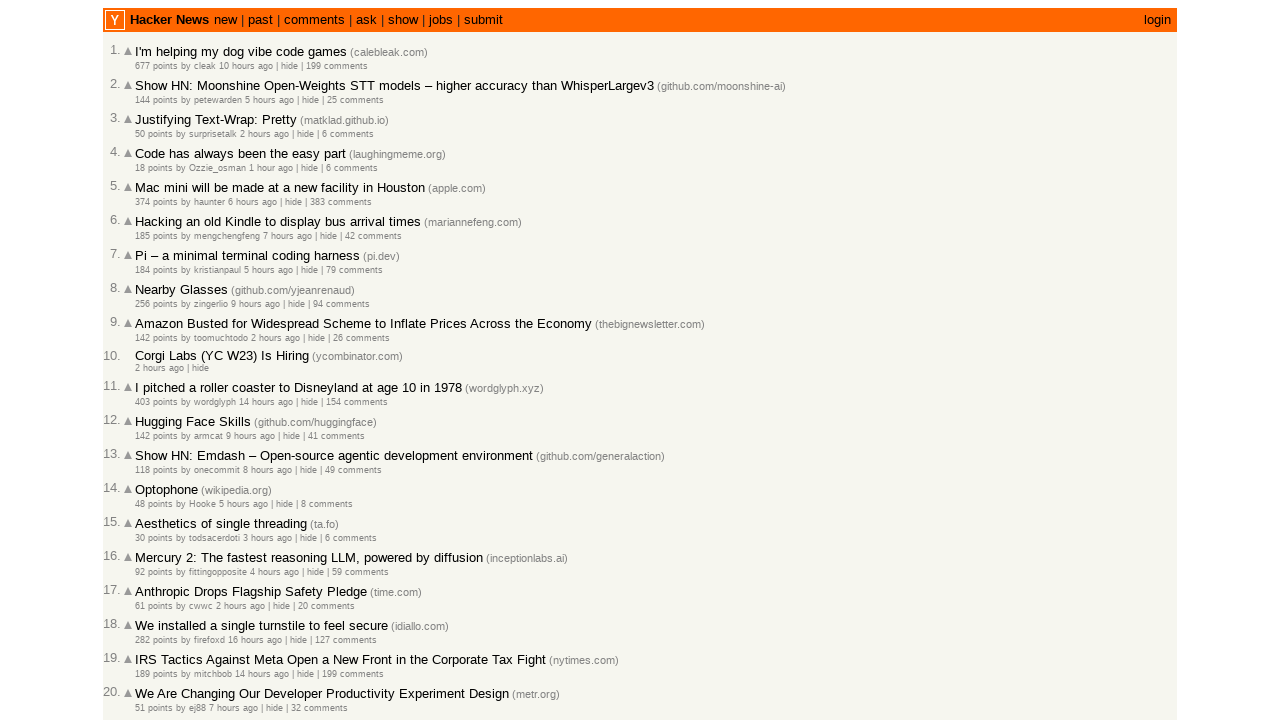

Clicked on 'past' link to navigate to past page at (260, 20) on a:text('past')
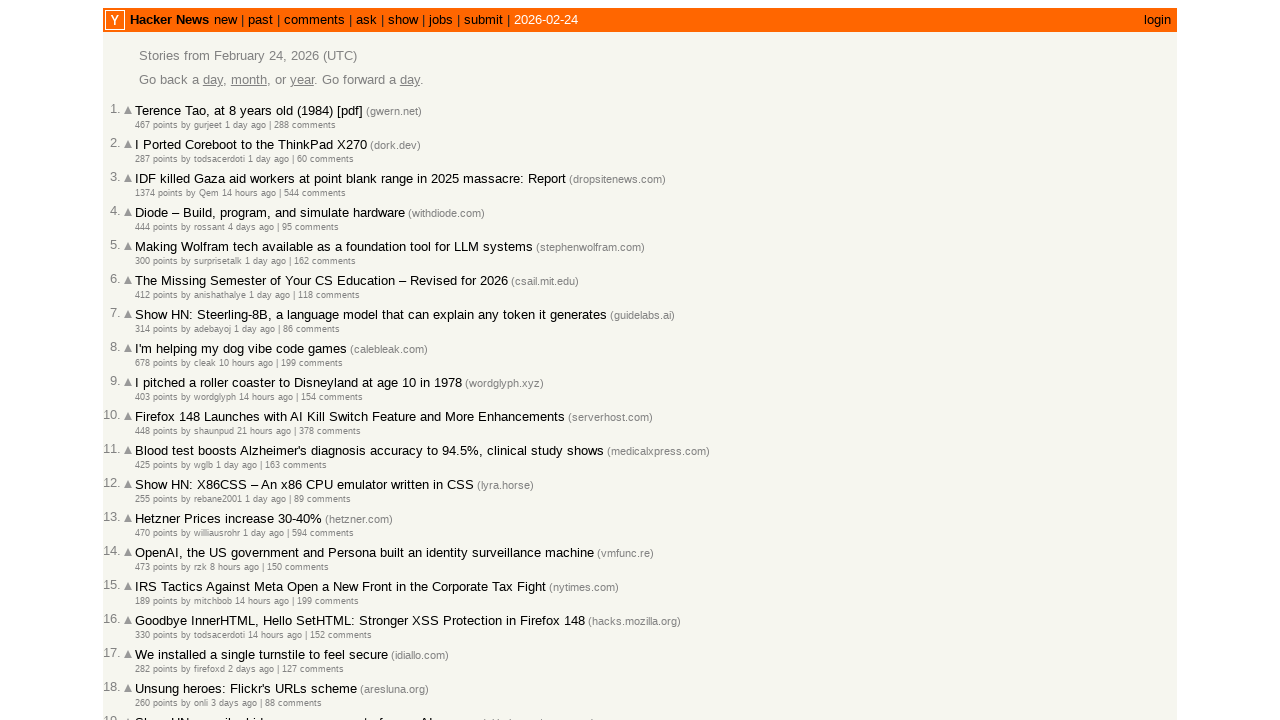

Articles loaded on past page
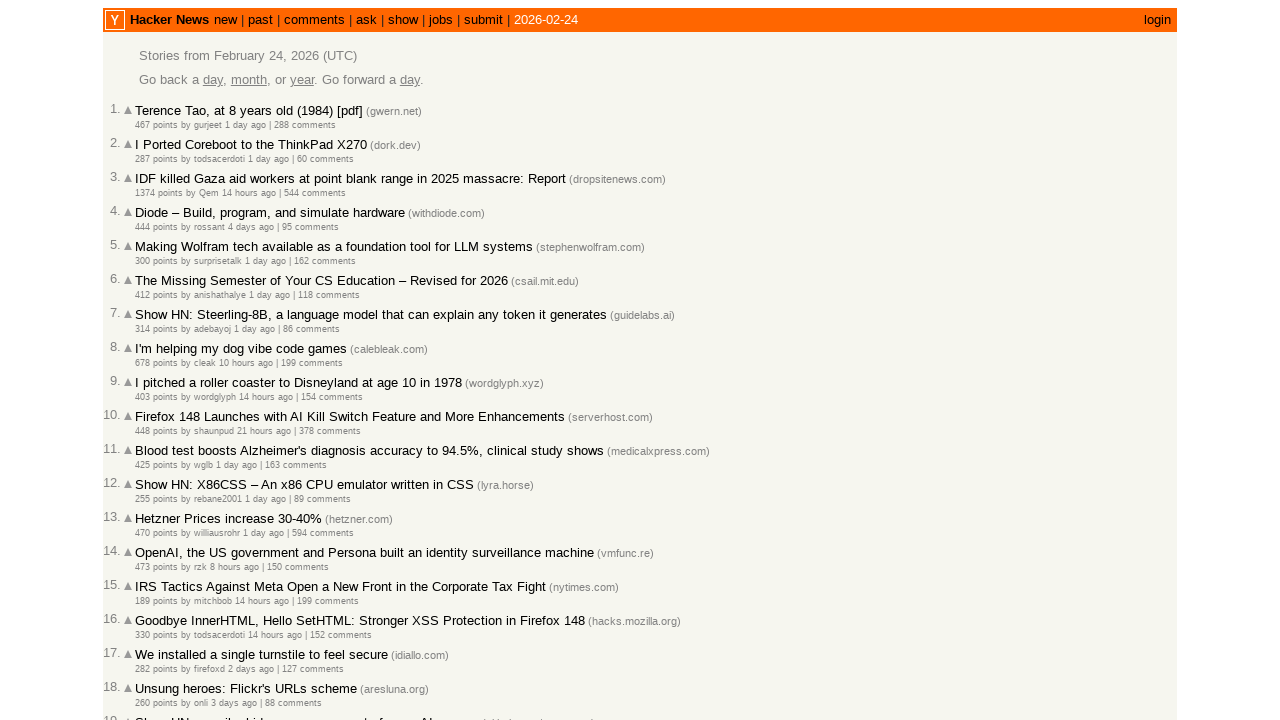

Verified that 30 items are displayed on the past page
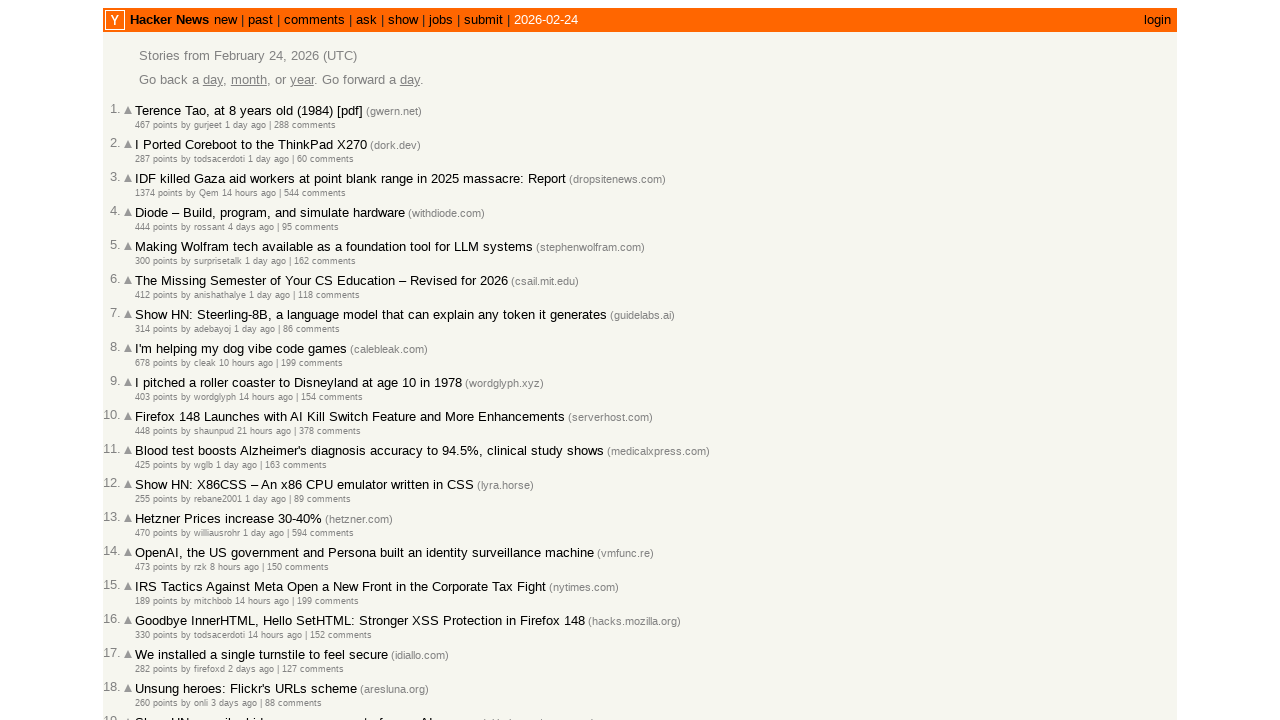

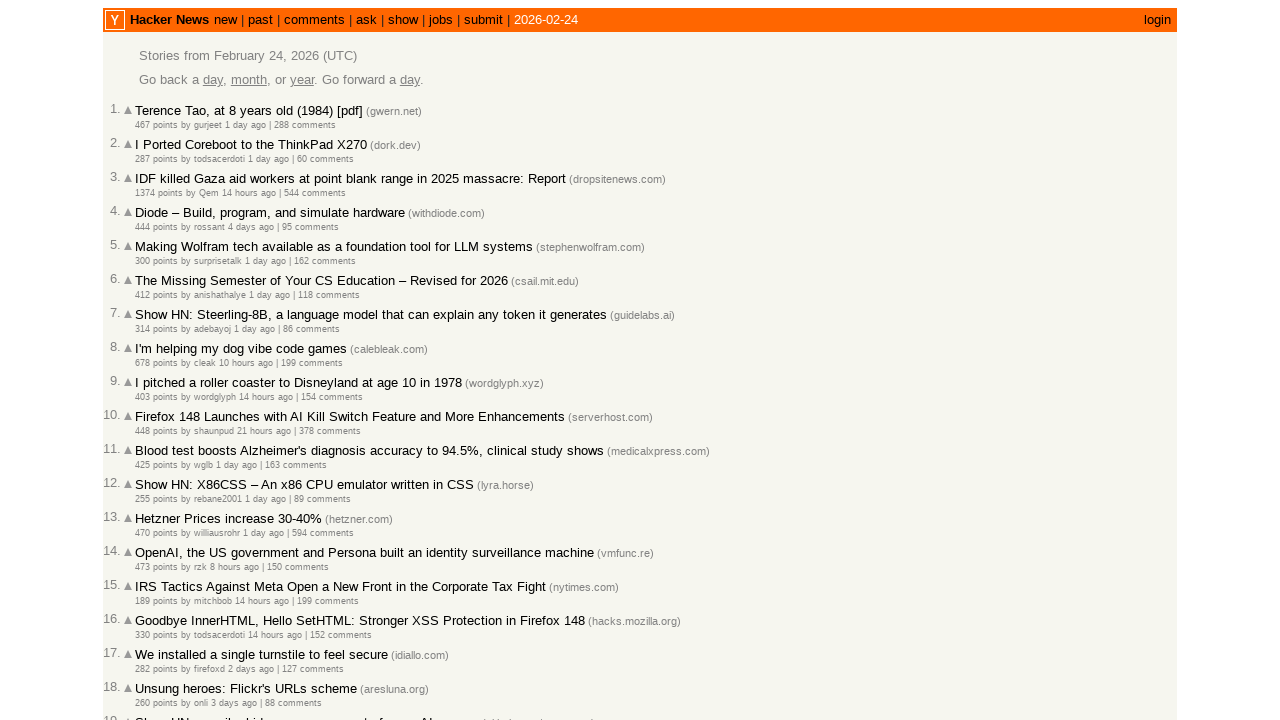